Navigates to jQuery UI website, clicks on the Widget Factory link, and scrolls to view the element

Starting URL: https://jqueryui.com

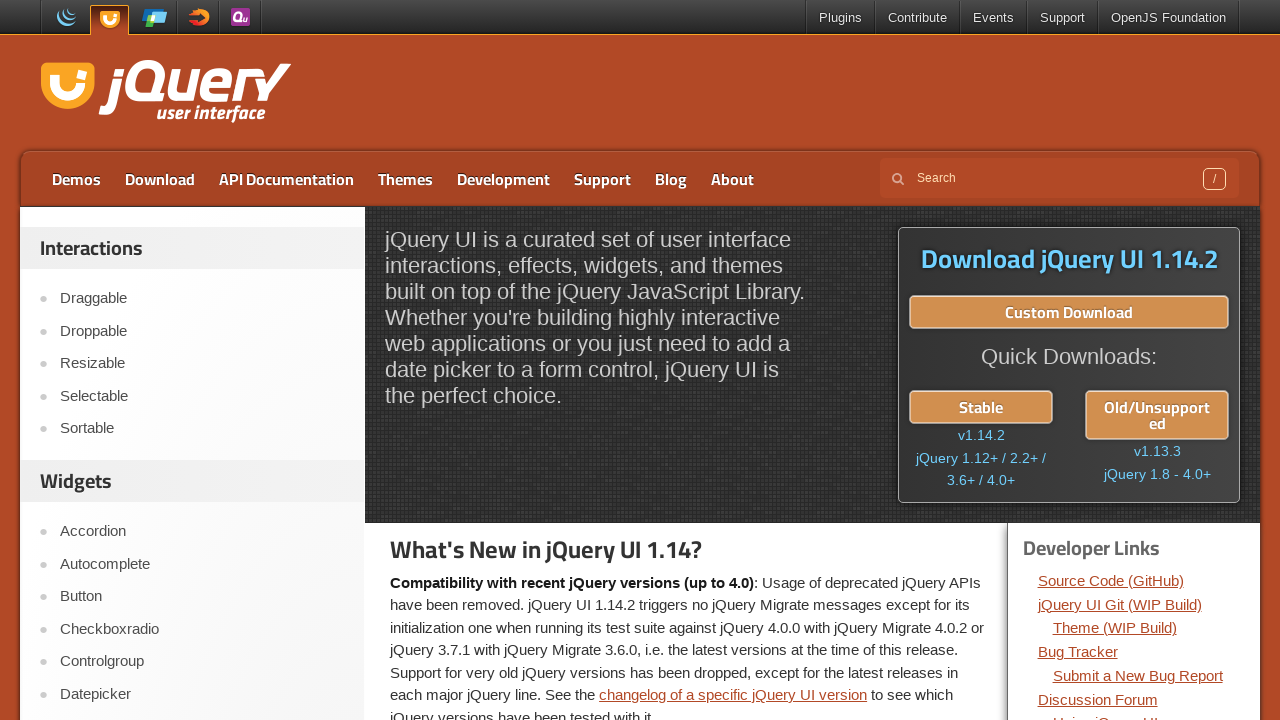

Navigated to jQuery UI website
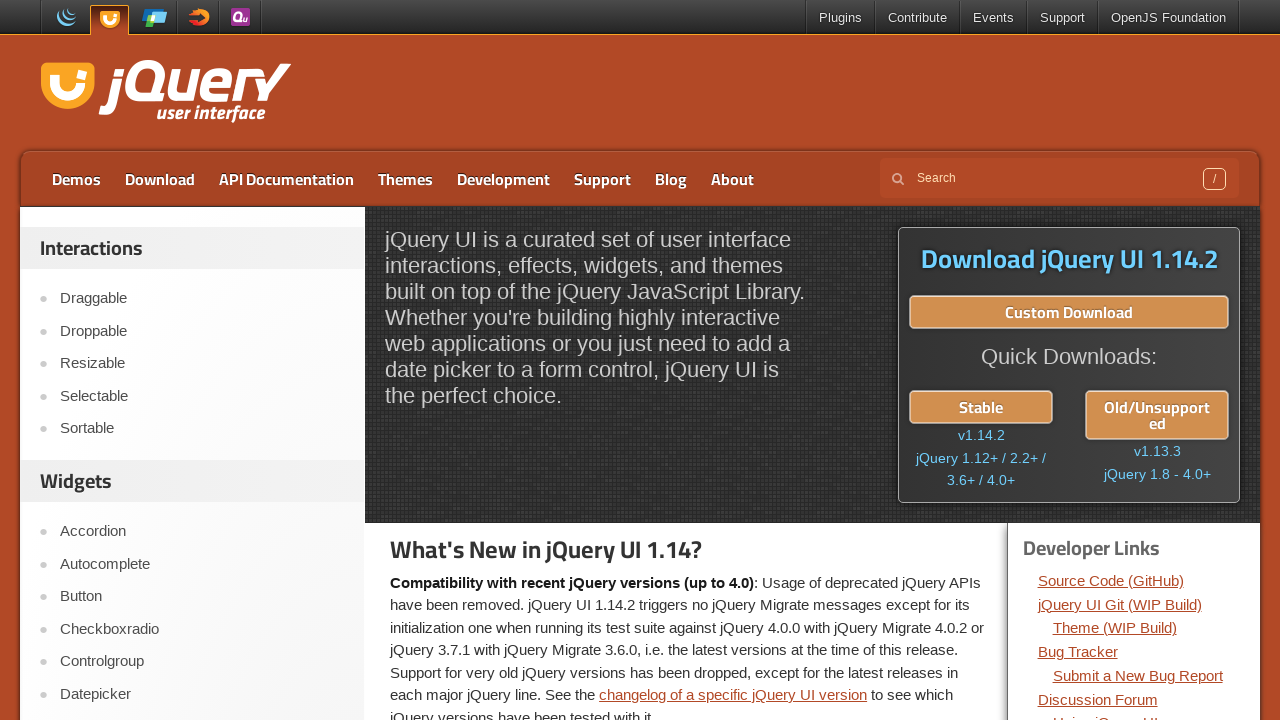

Clicked on Widget Factory link at (202, 361) on xpath=//a[text()='Widget Factory']
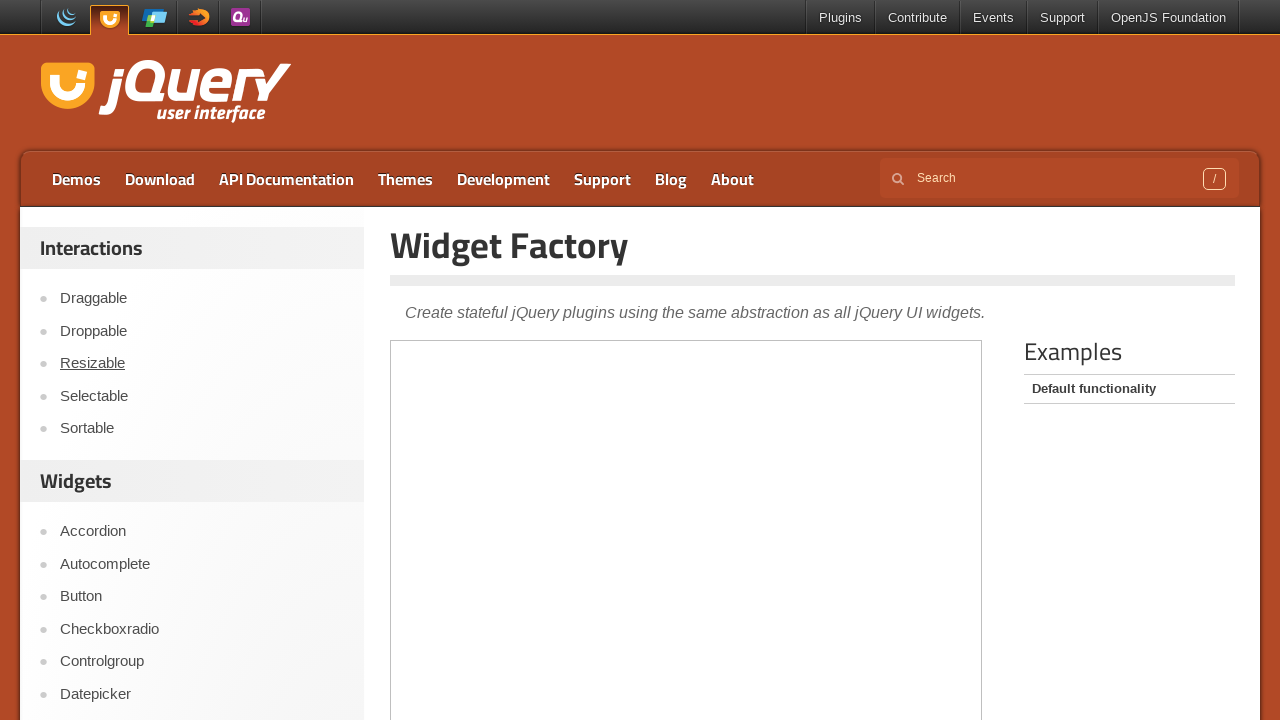

Page loaded after clicking Widget Factory
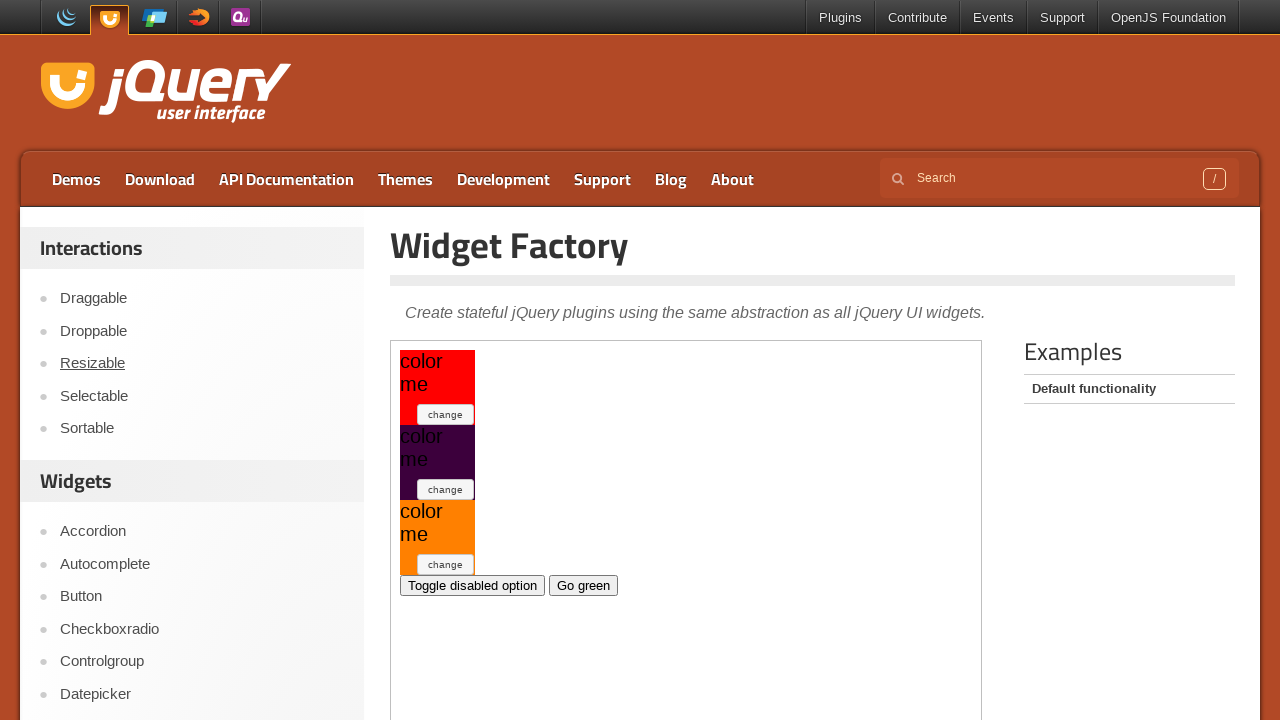

Scrolled to first heading element on the page
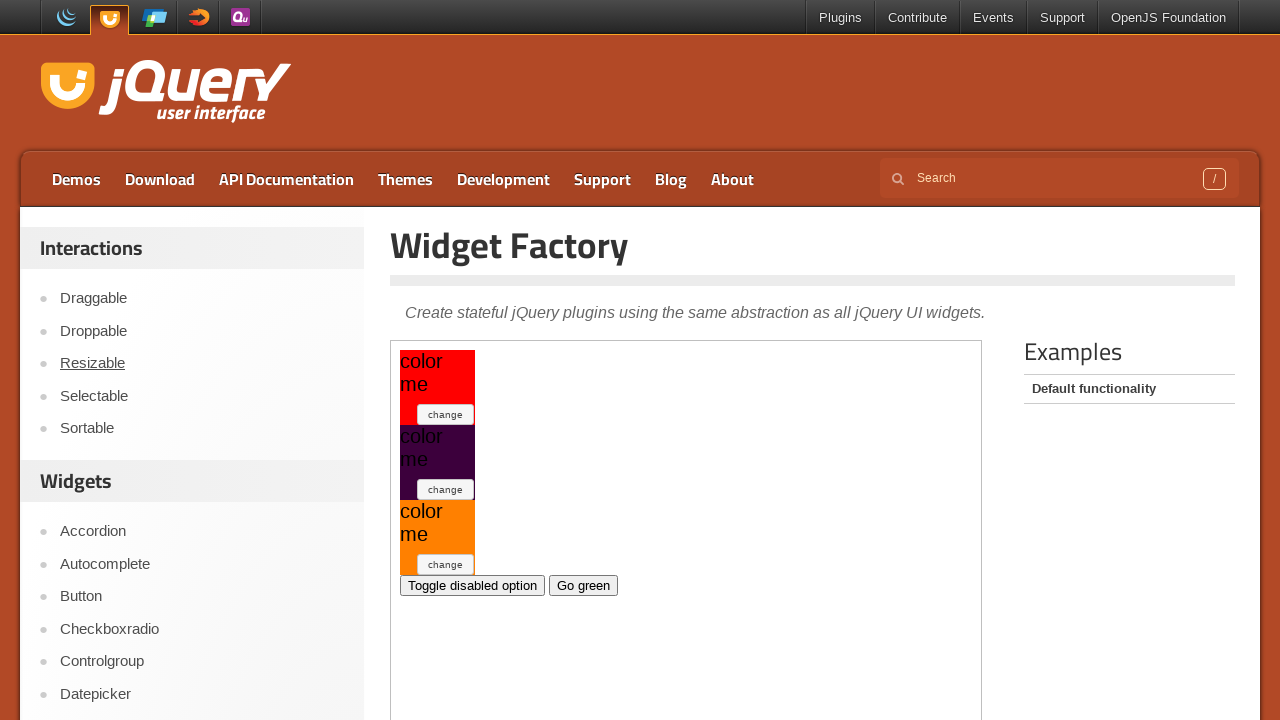

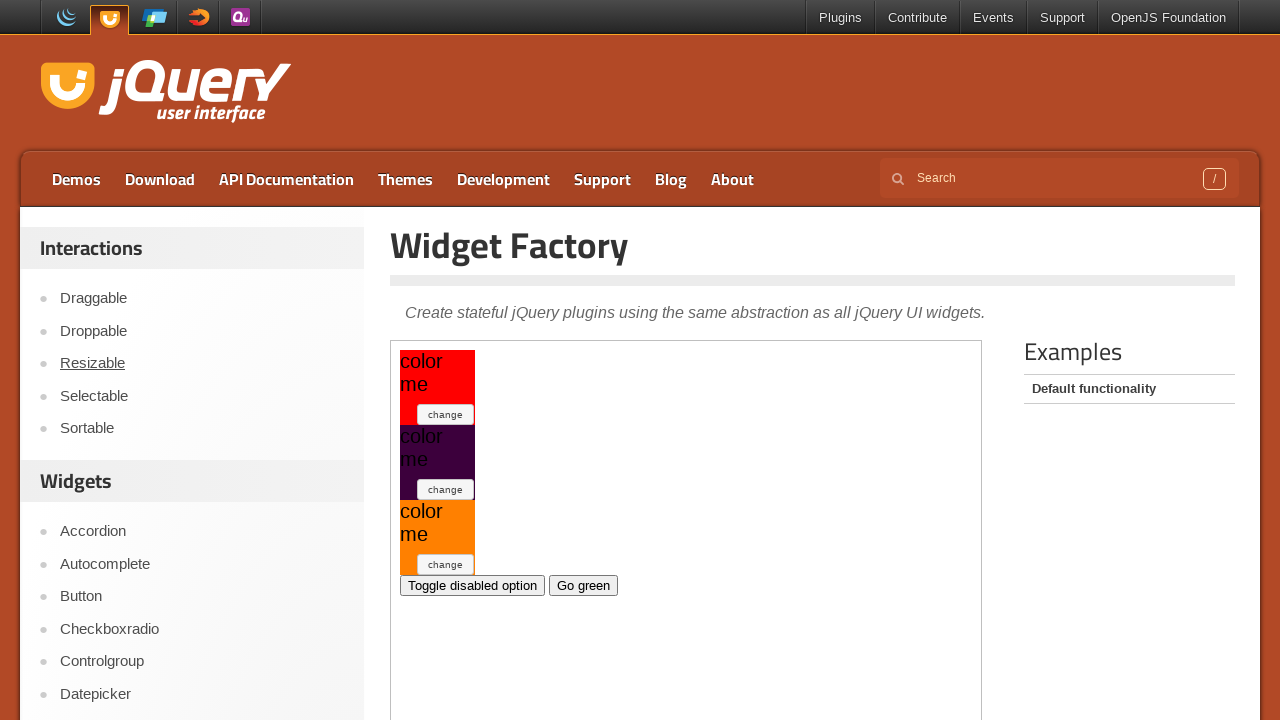